Tests the train search form on erail.in by entering source station (MAS - Chennai), destination station (SBC - Bangalore), and adjusting the date selection checkbox, then verifies the train list table loads.

Starting URL: https://erail.in/

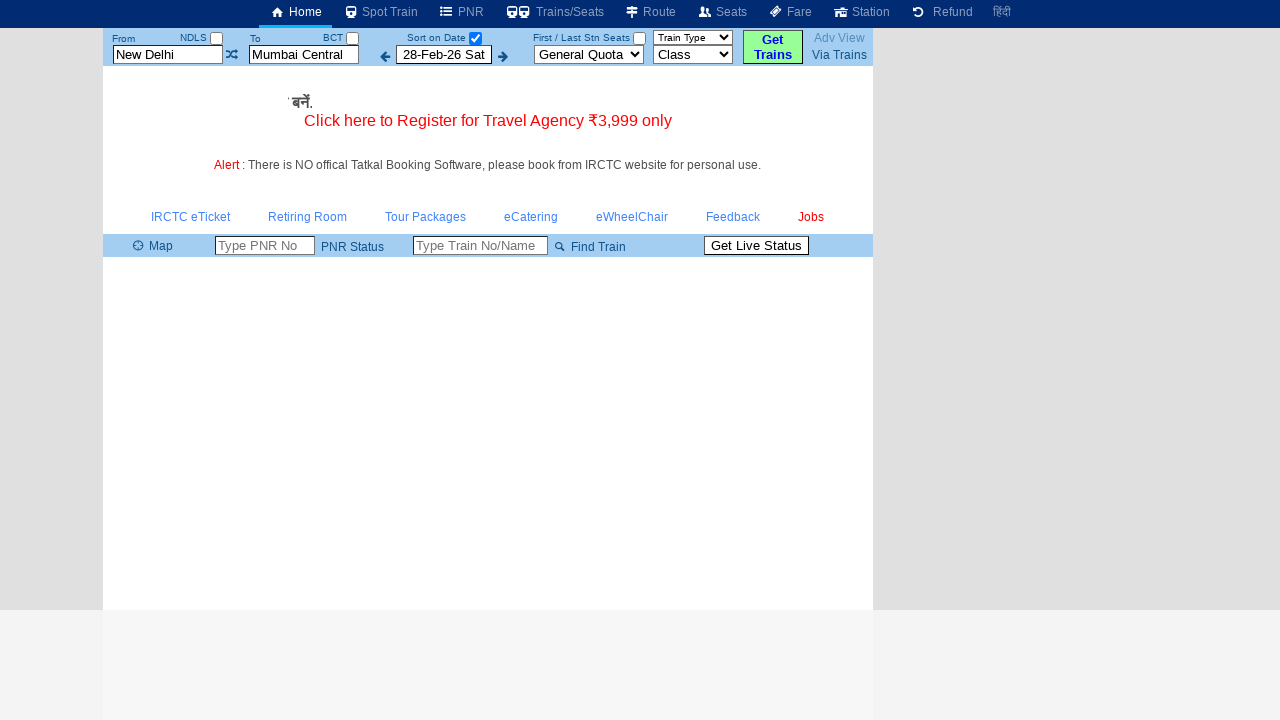

Cleared the 'From' station field on #txtStationFrom
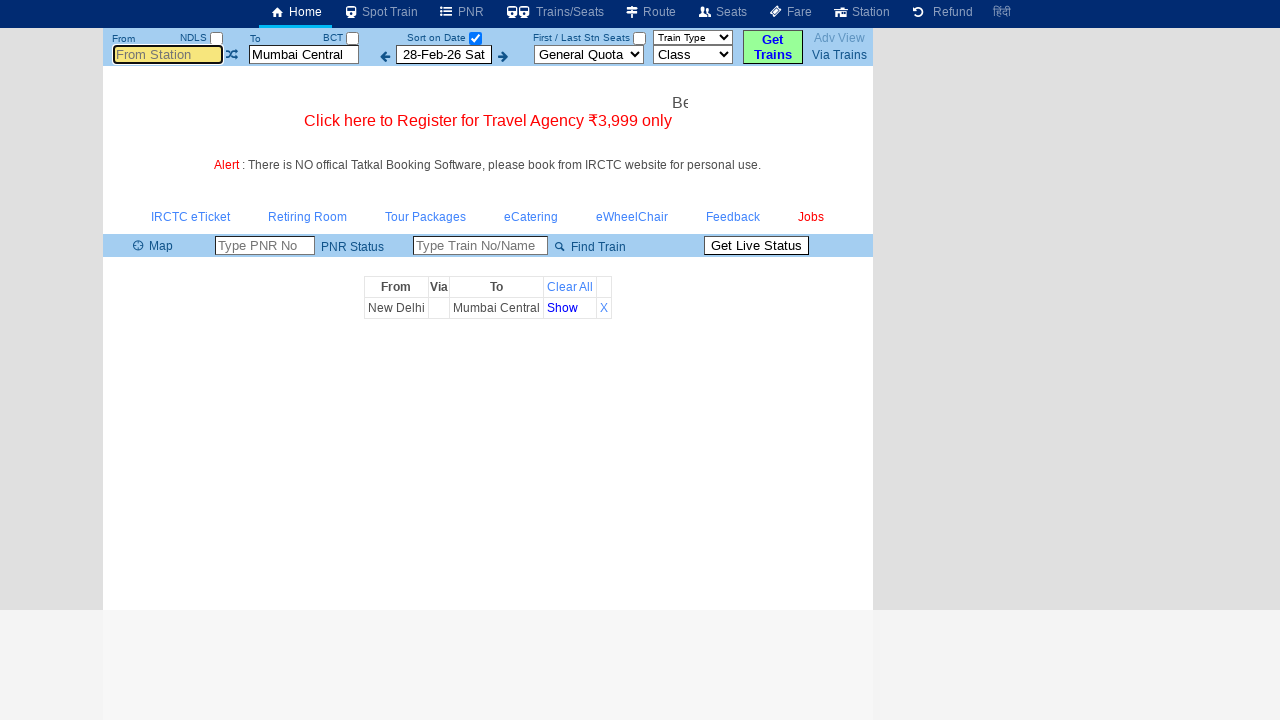

Filled 'From' station field with 'MAS' (Chennai) on #txtStationFrom
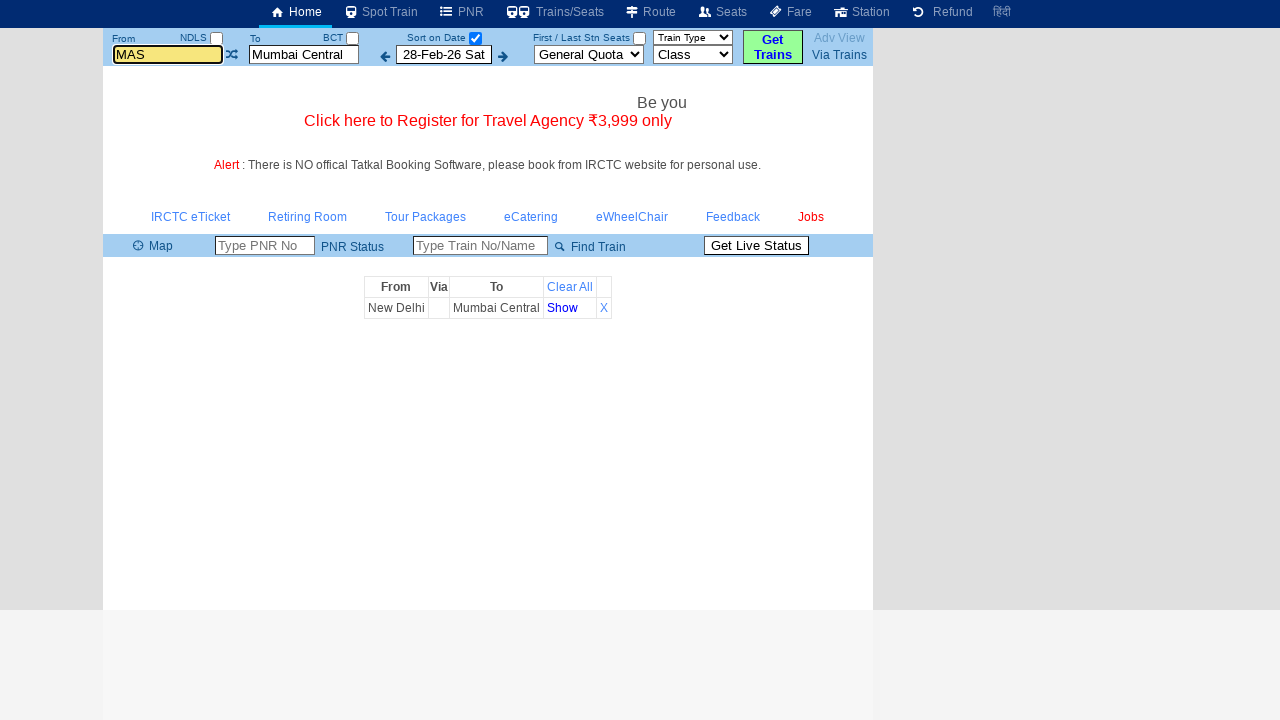

Pressed Tab to move to next field
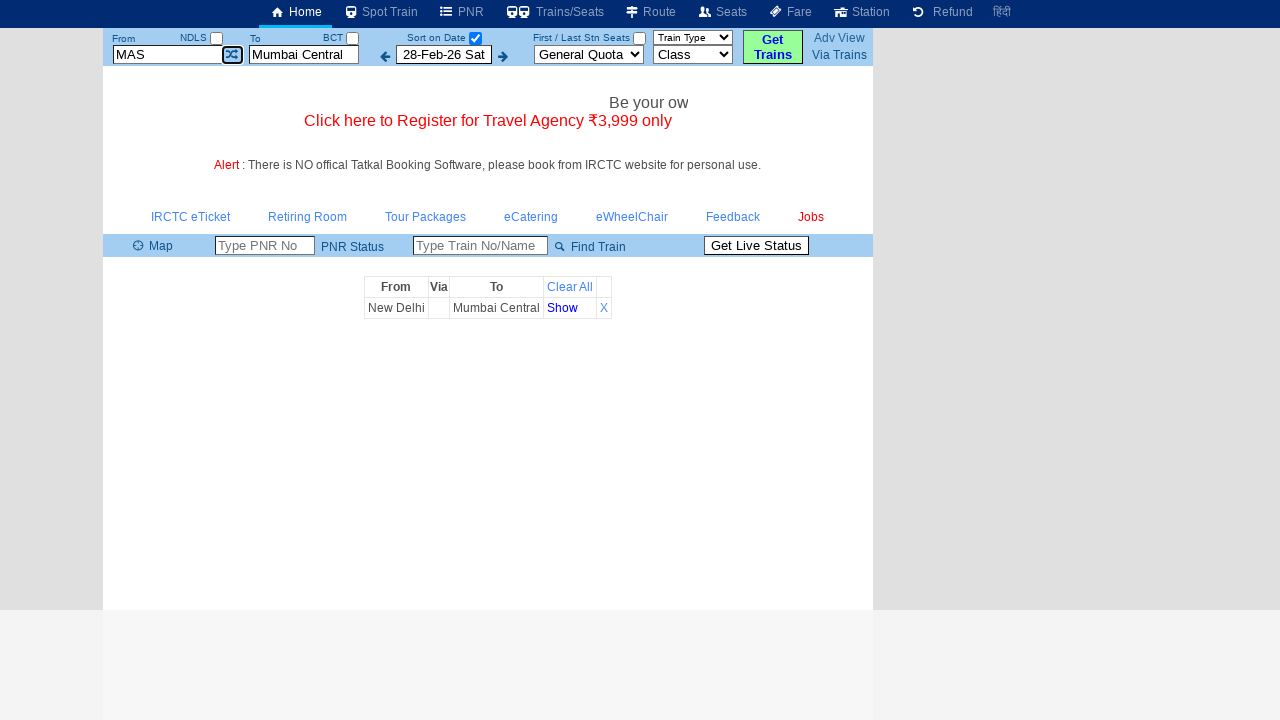

Cleared the 'To' station field on #txtStationTo
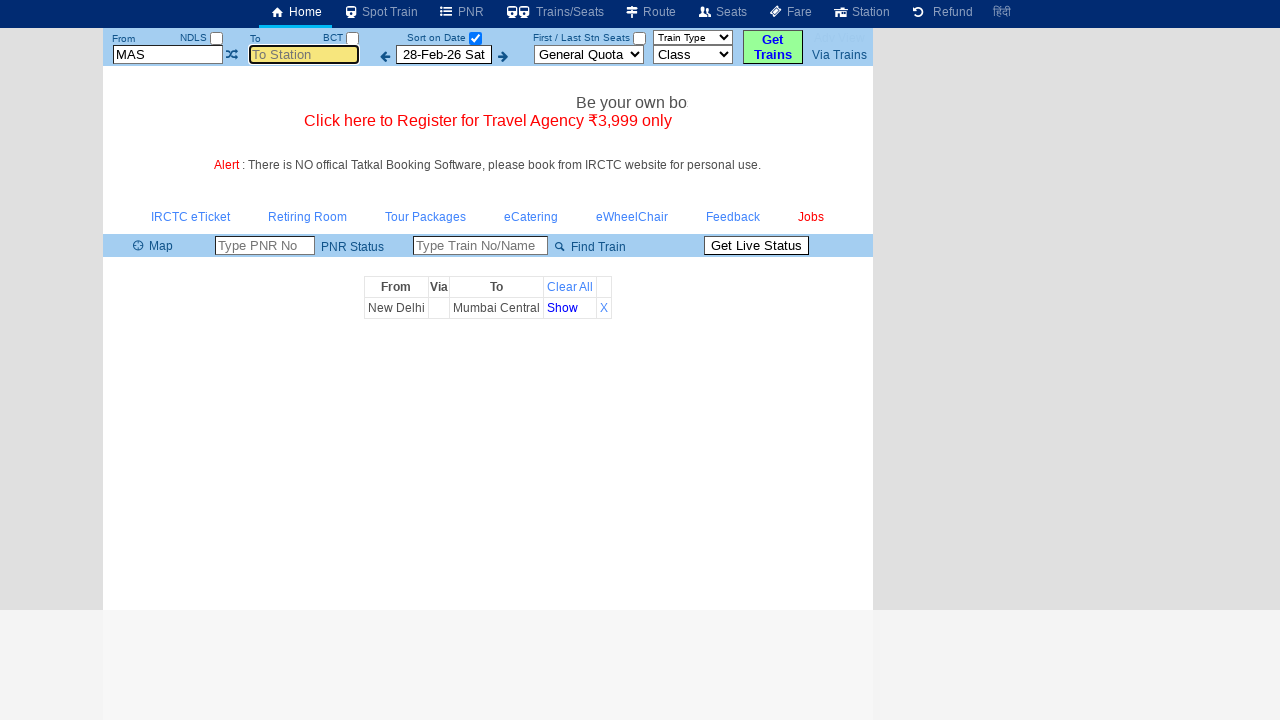

Filled 'To' station field with 'SBC' (Bangalore) on #txtStationTo
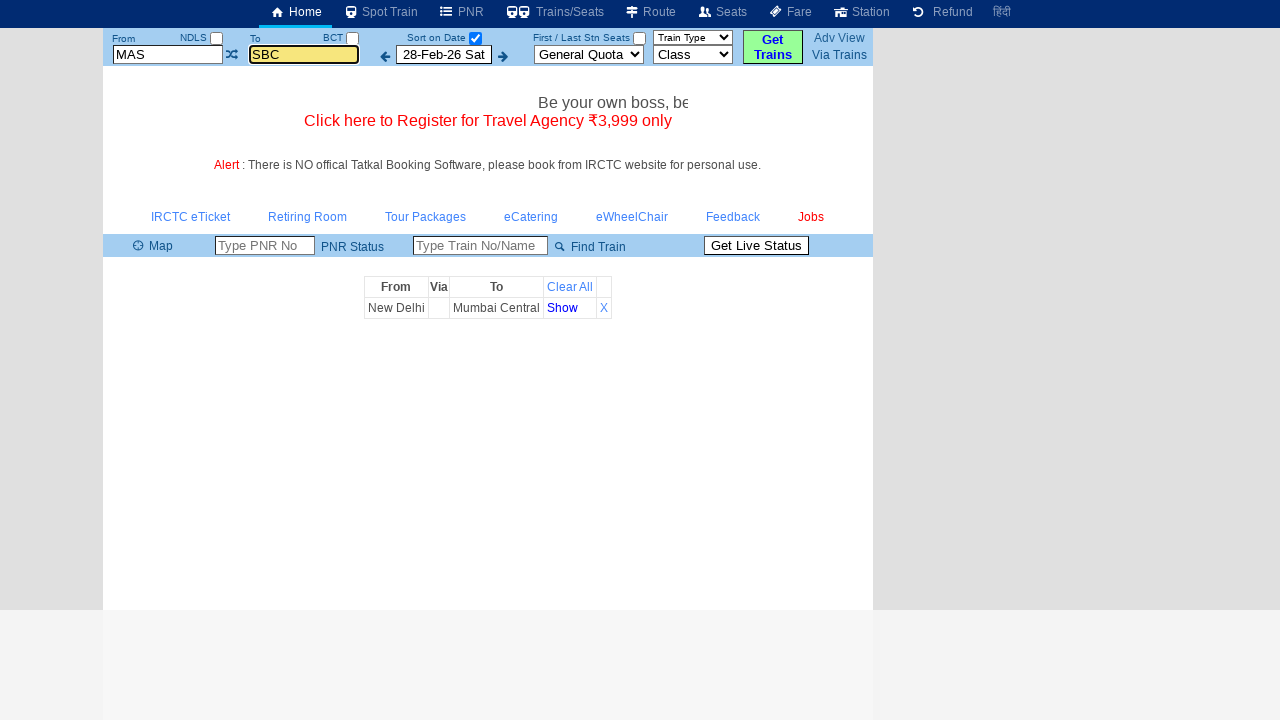

Pressed Tab to move to next field
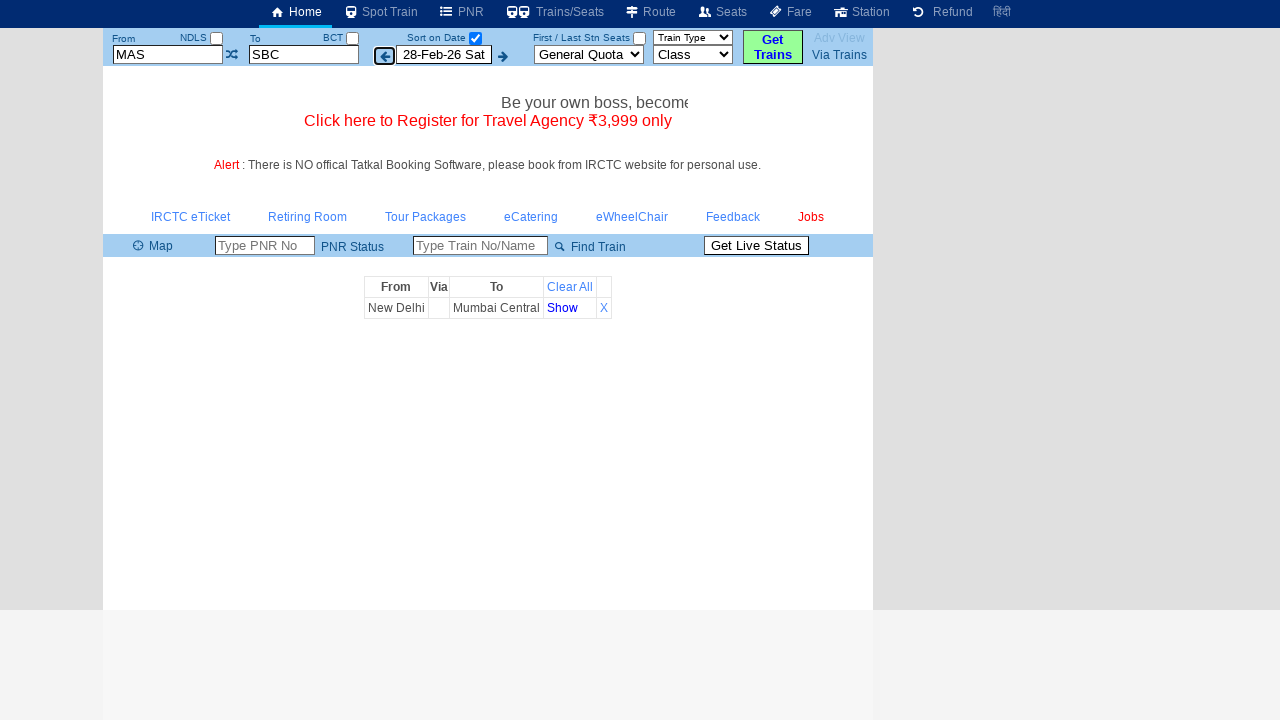

Located the date selection checkbox
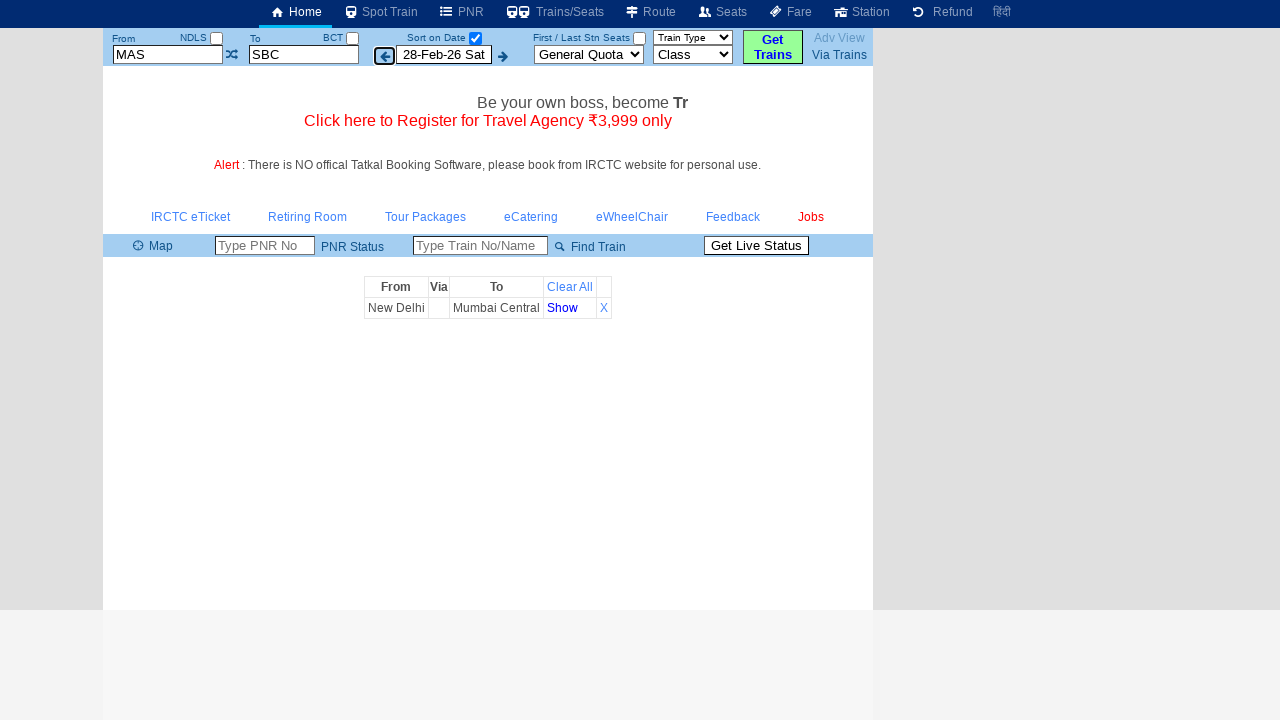

Unchecked the 'Select Date Only' checkbox at (475, 38) on #chkSelectDateOnly
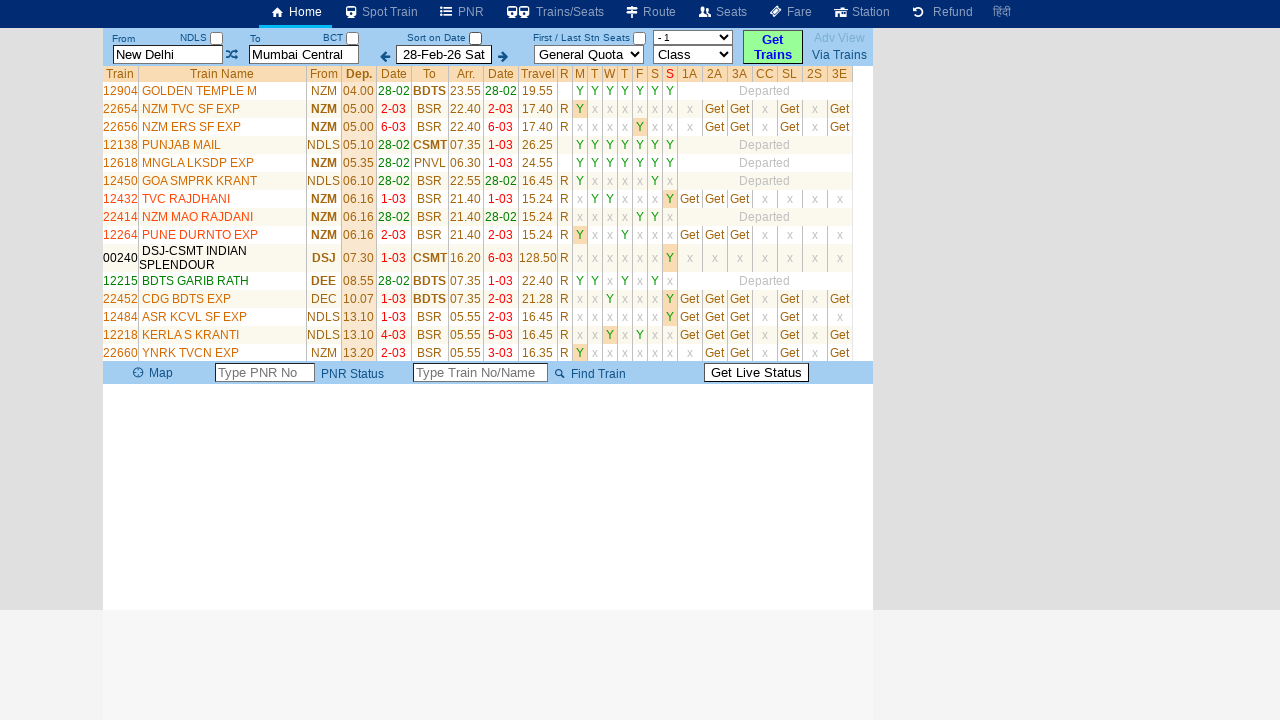

Train list table loaded successfully
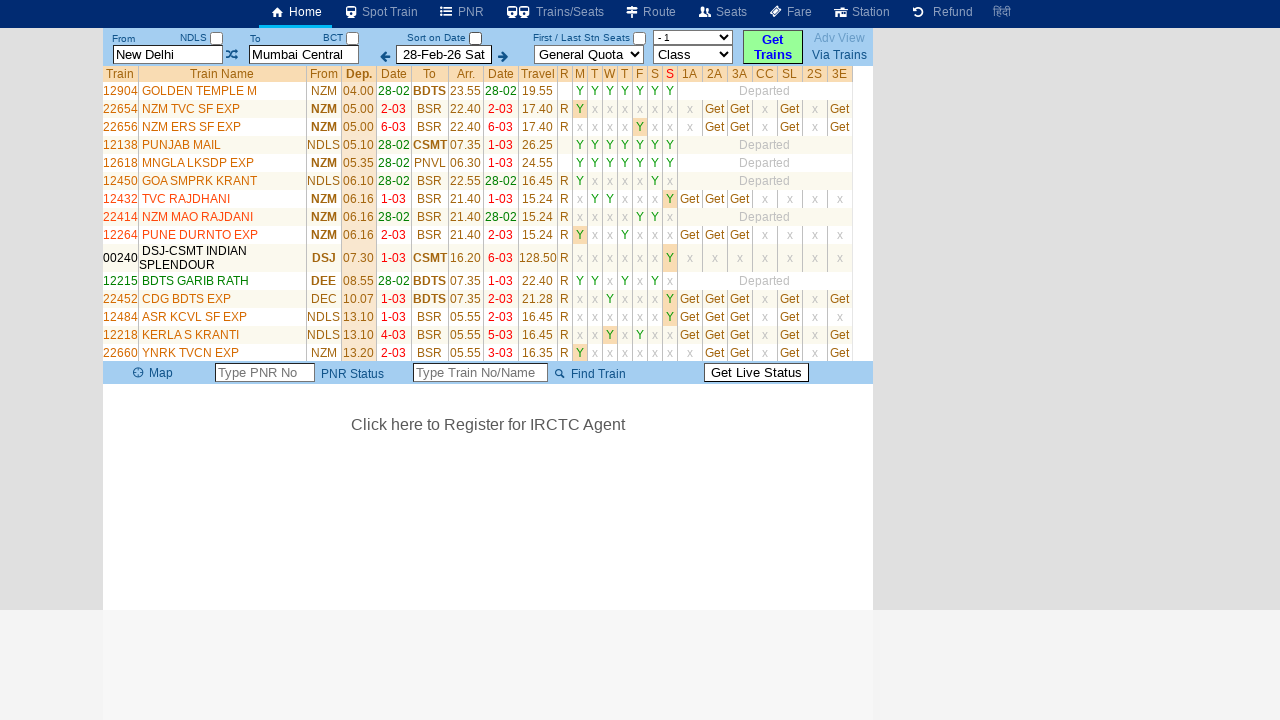

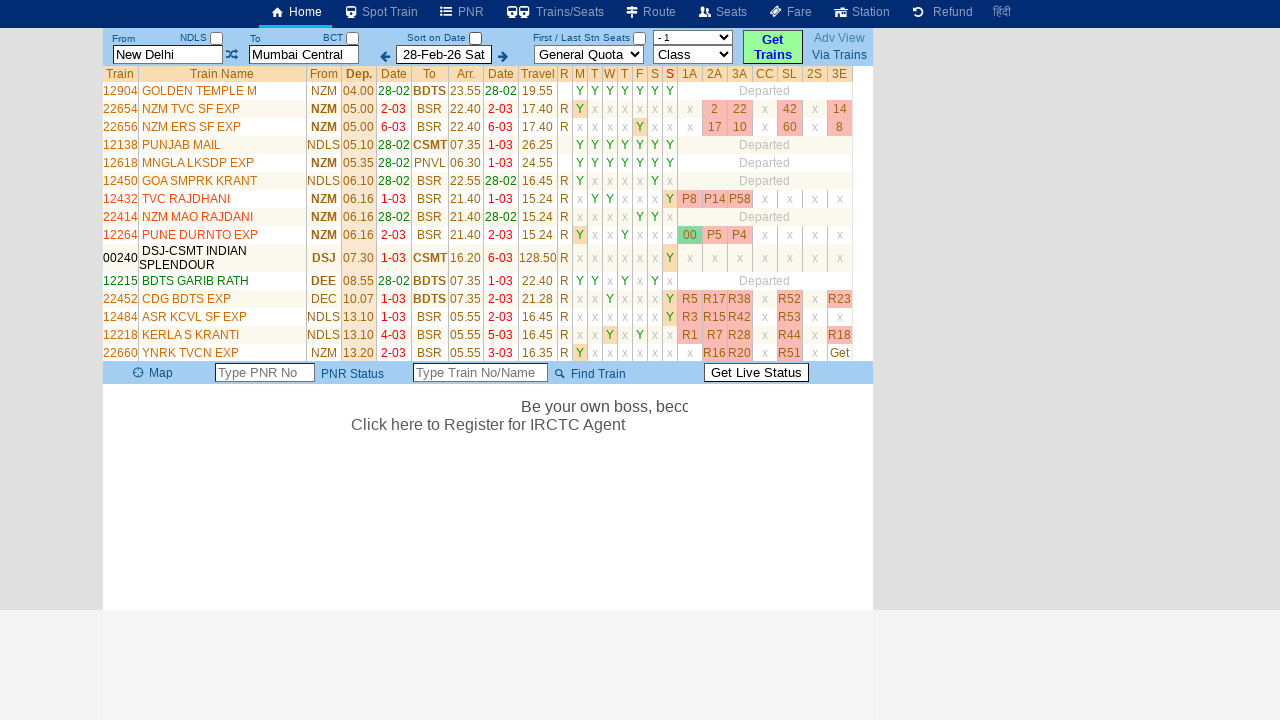